Finds an encrypted link using a mathematical formula, clicks it, and fills out a registration form with sample data

Starting URL: http://suninjuly.github.io/find_link_text

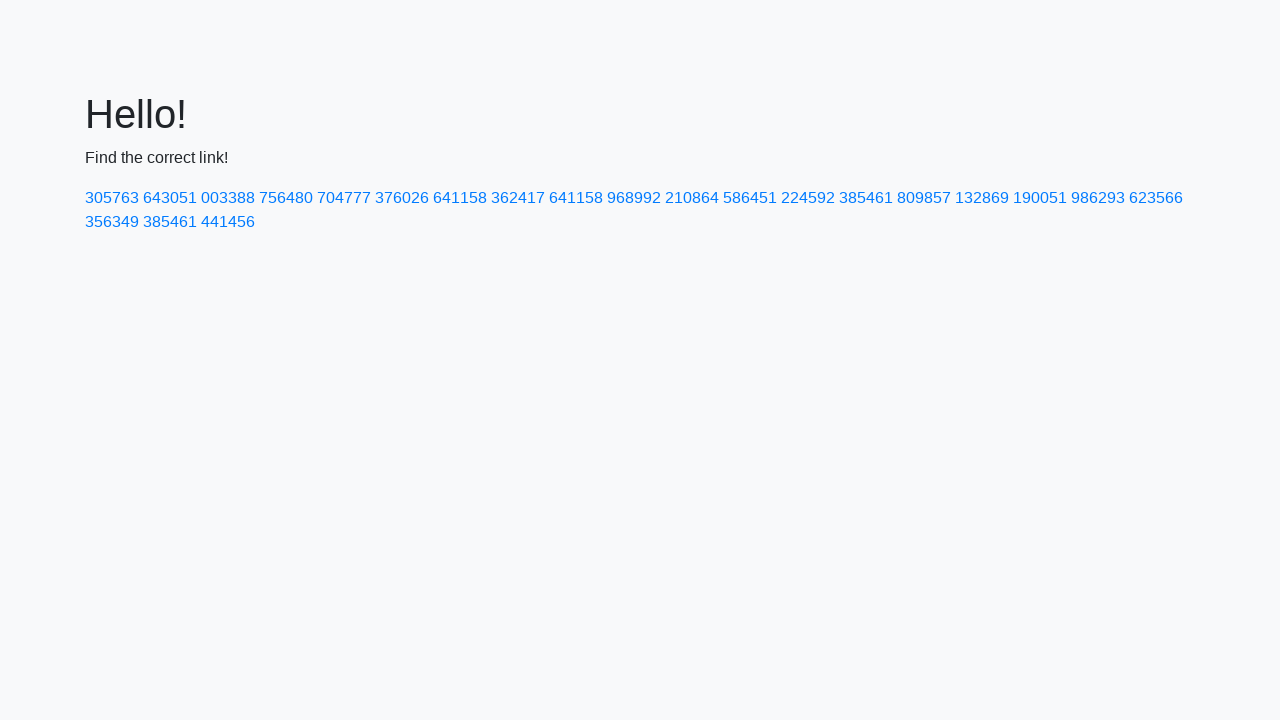

Calculated encrypted link text using mathematical formula
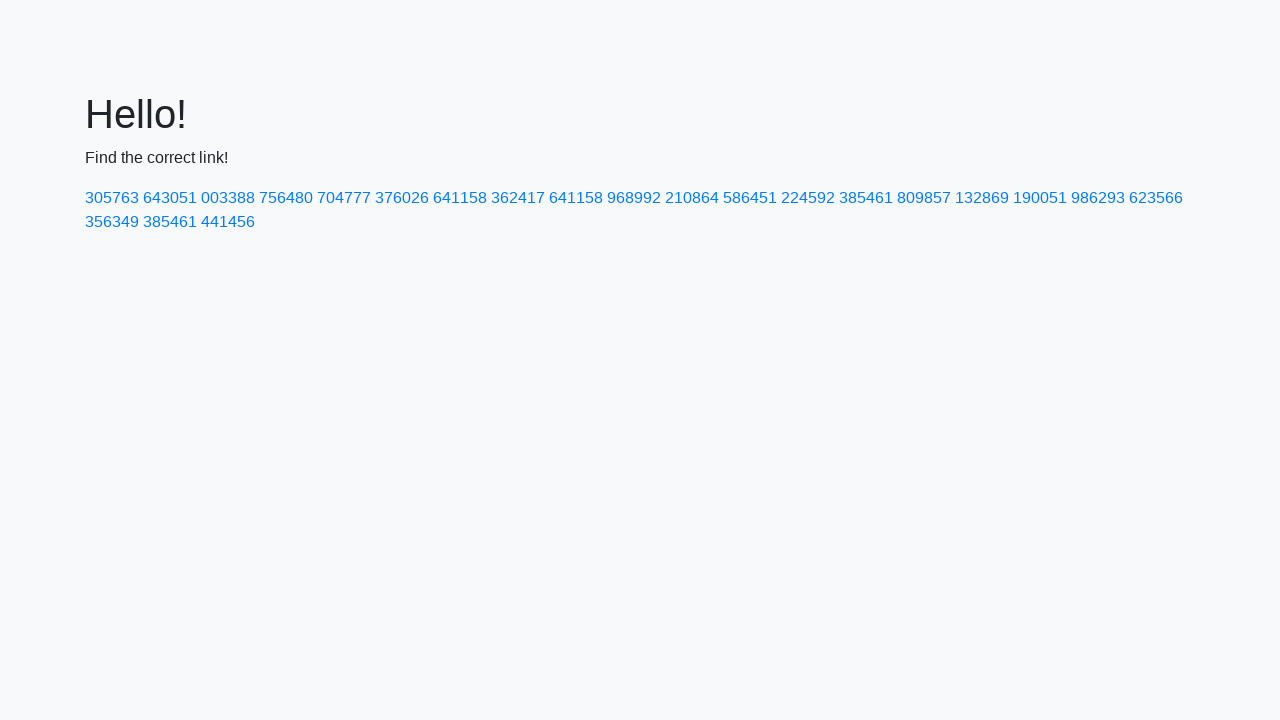

Clicked encrypted link with text '224592' at (808, 198) on a:has-text('224592')
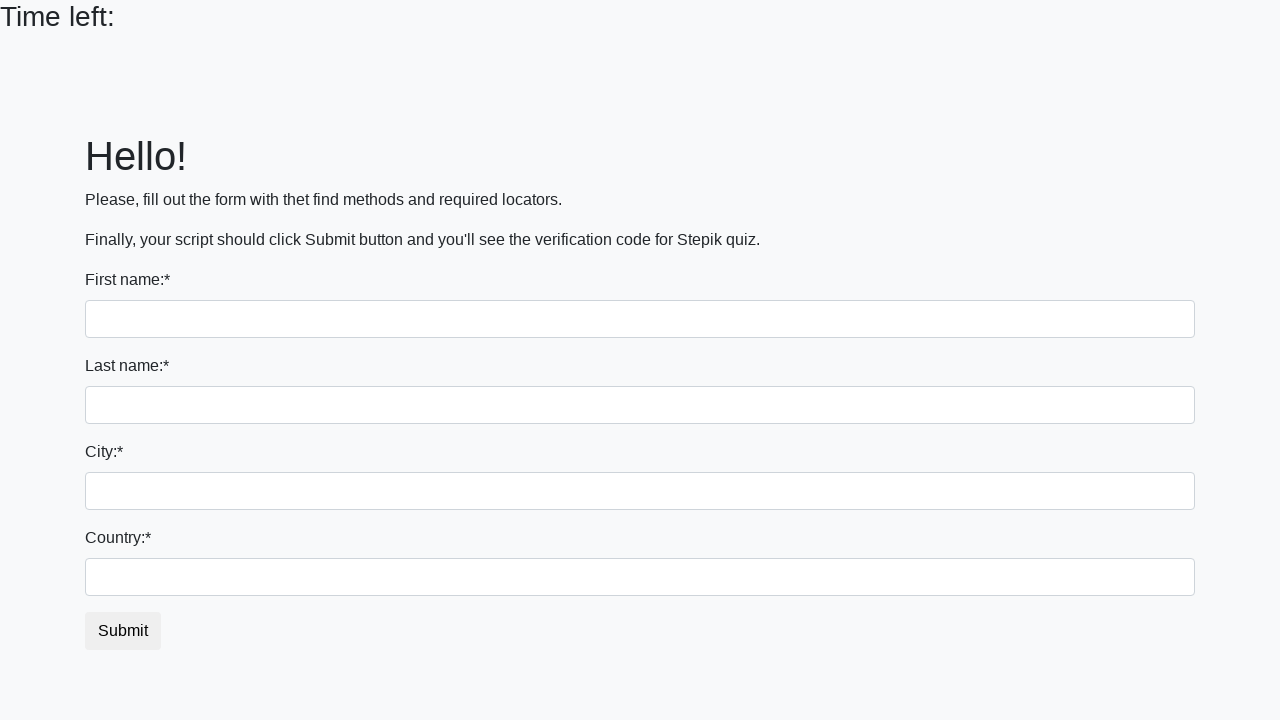

Filled first name field with 'Ivan' on input:first-of-type
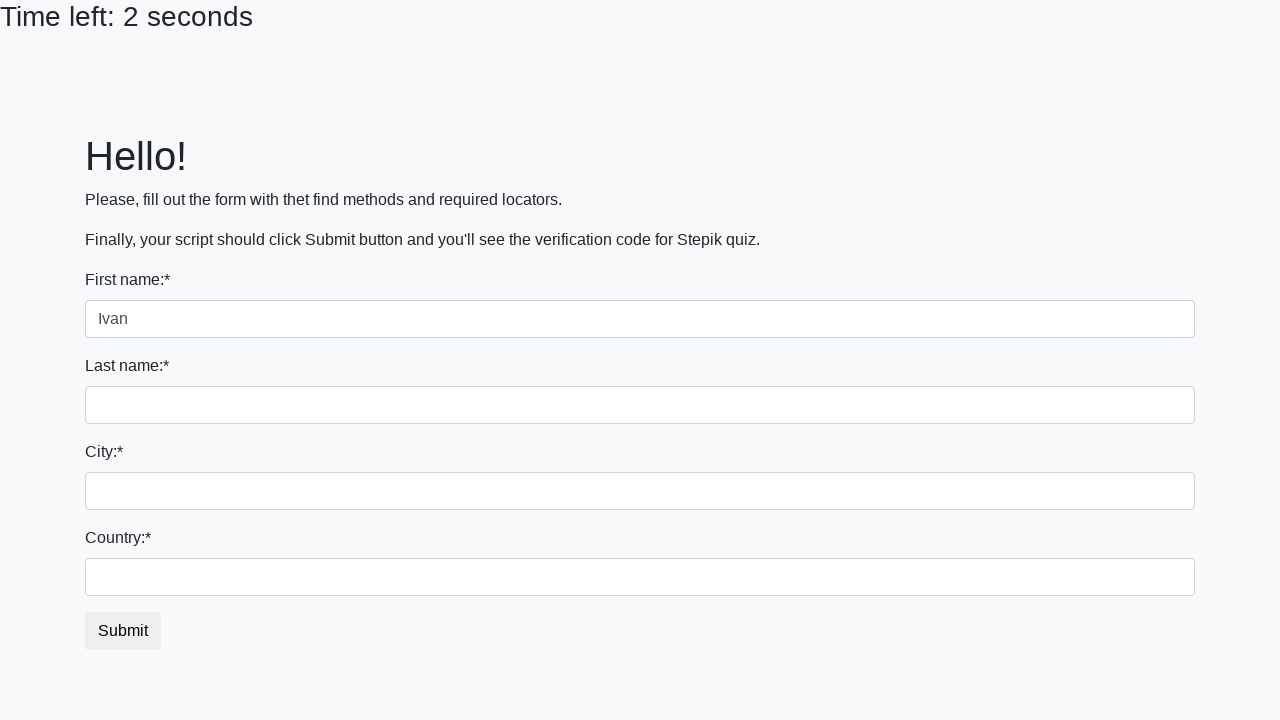

Filled last name field with 'Petrov' on input[name='last_name']
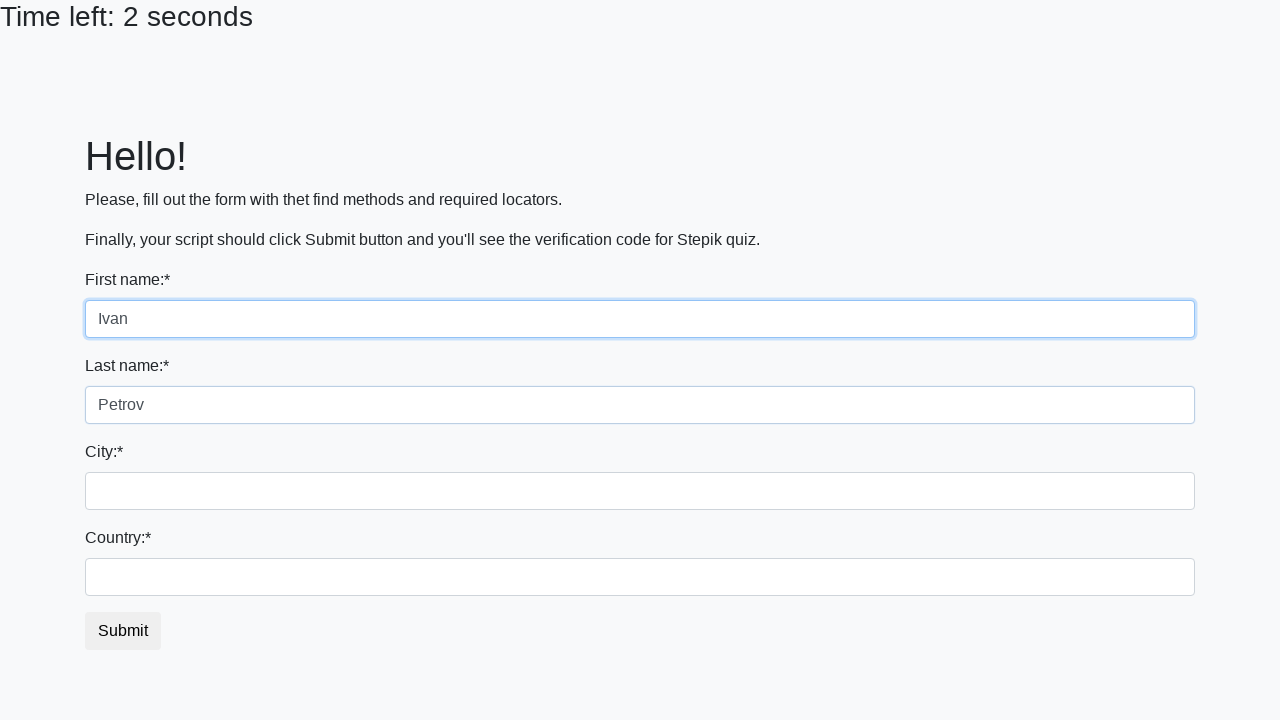

Filled city field with 'Smolensk' on input.city
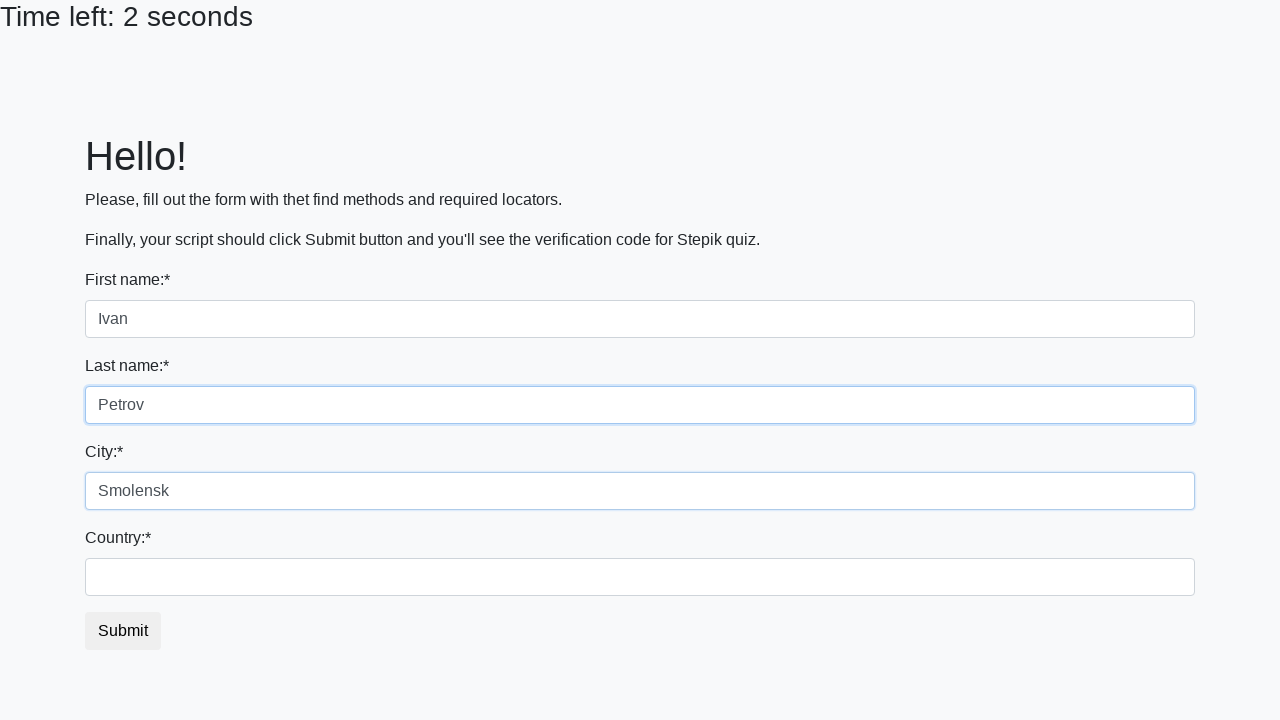

Filled country field with 'Russia' on #country
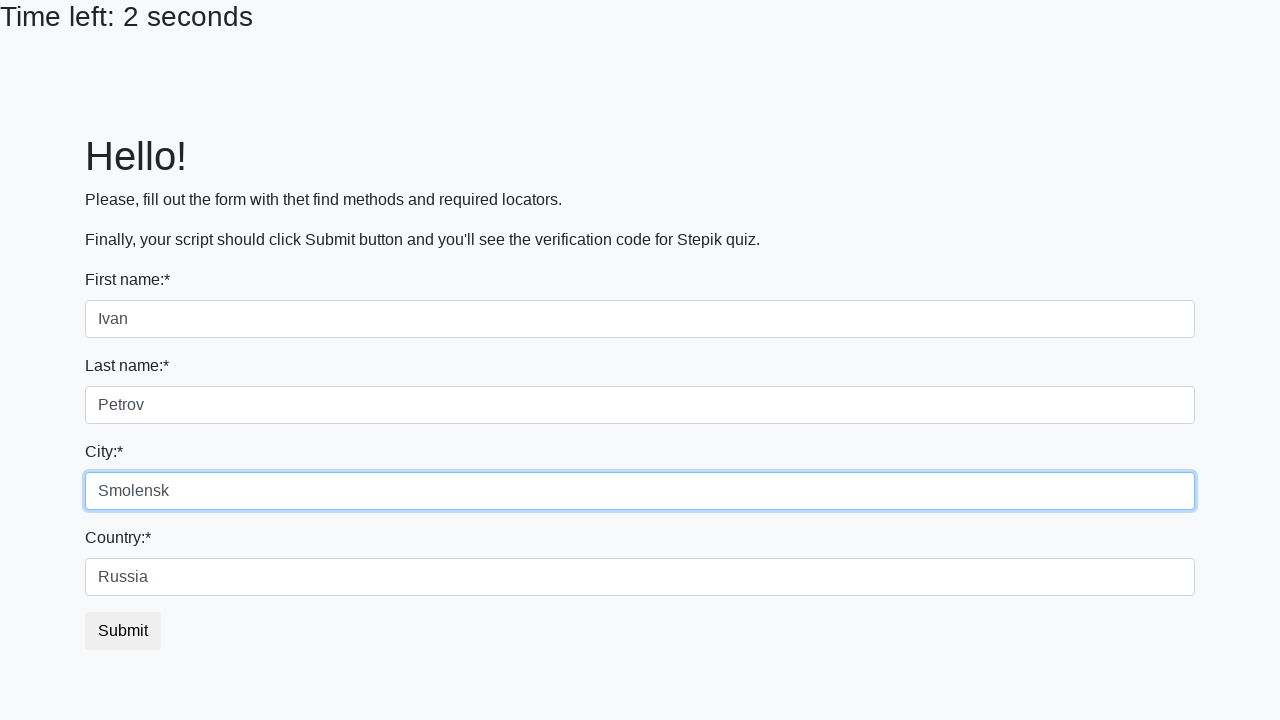

Clicked submit button to register at (123, 631) on button.btn
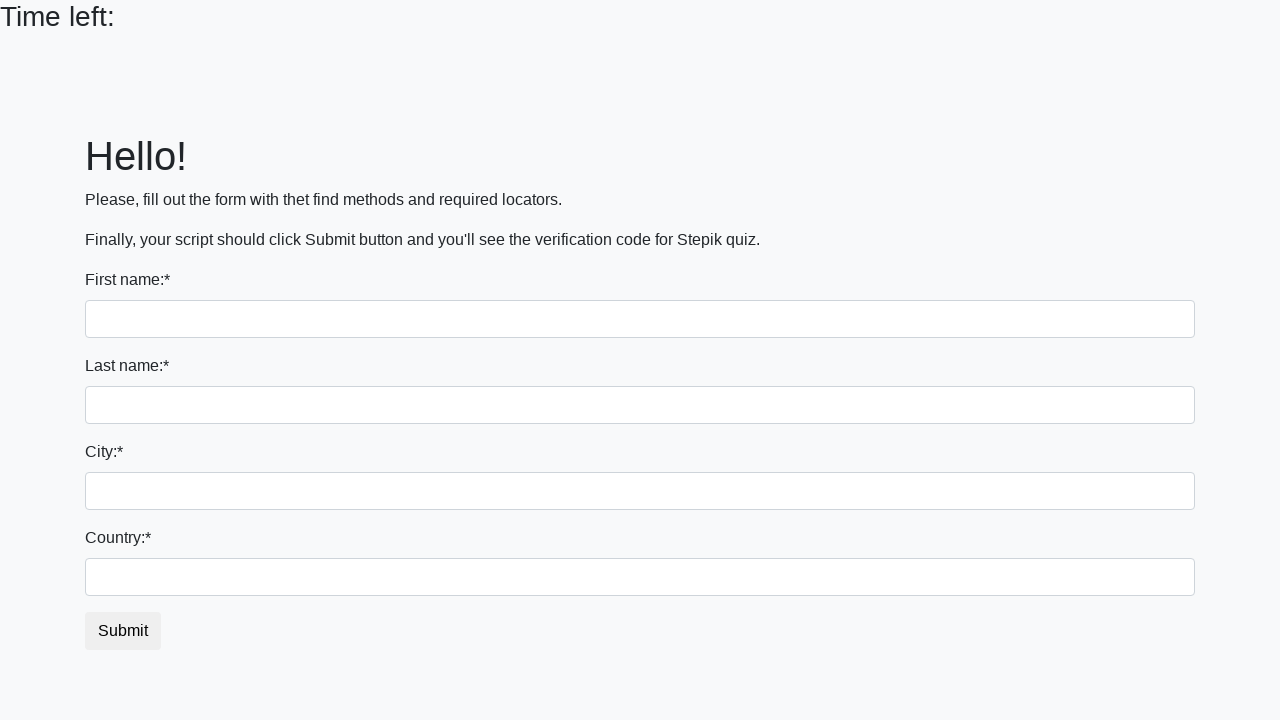

Waited 2 seconds for registration result to display
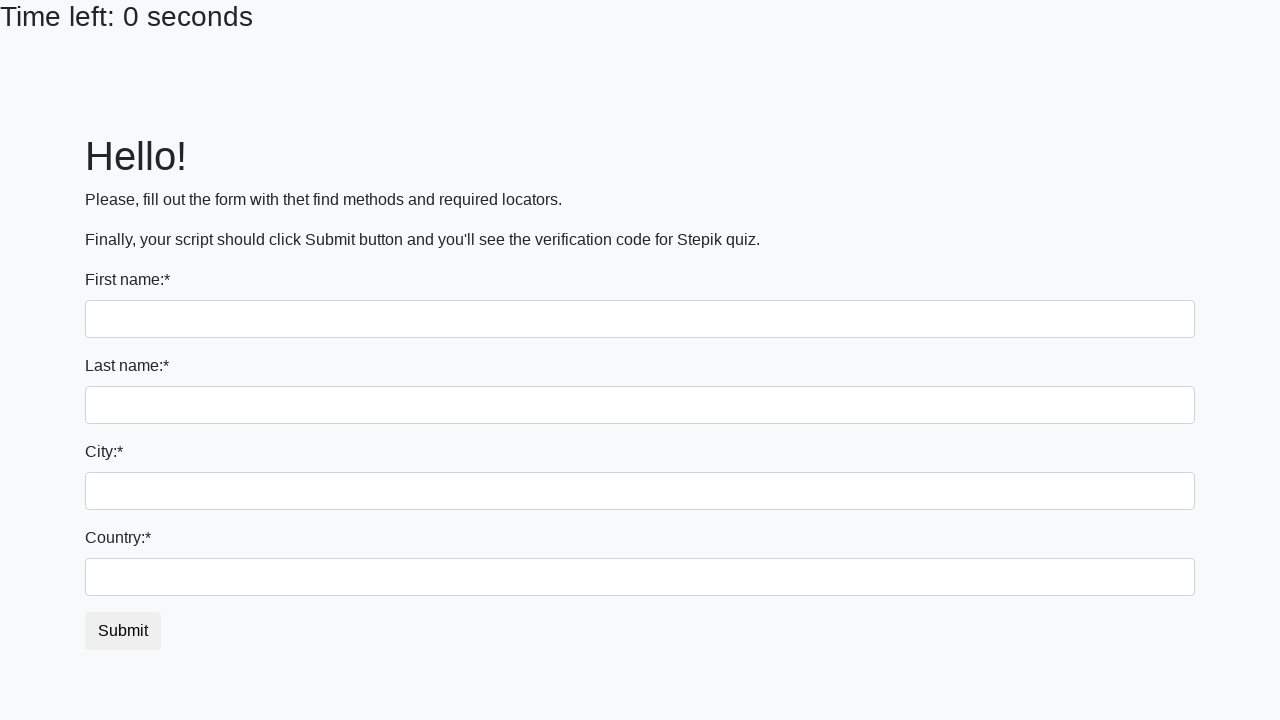

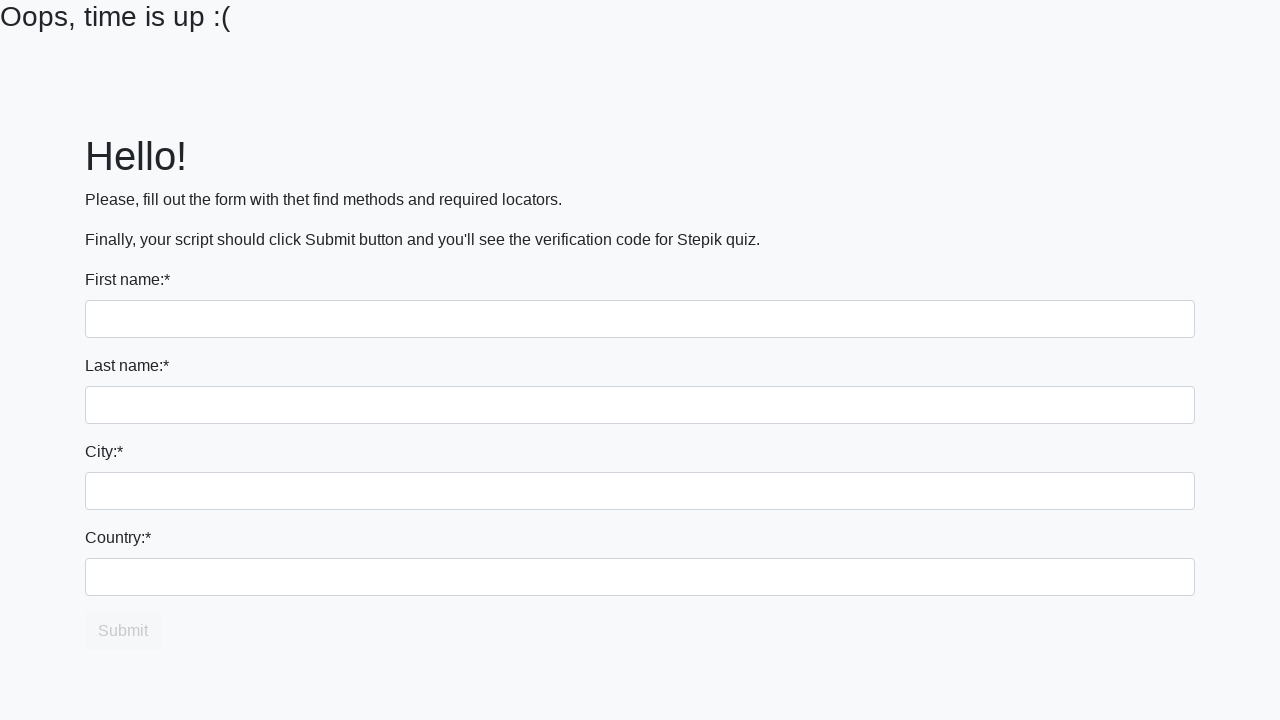